Tests user sign-up functionality on DemoBlaze website by clicking sign up, filling username and password fields, and submitting the form

Starting URL: https://www.demoblaze.com

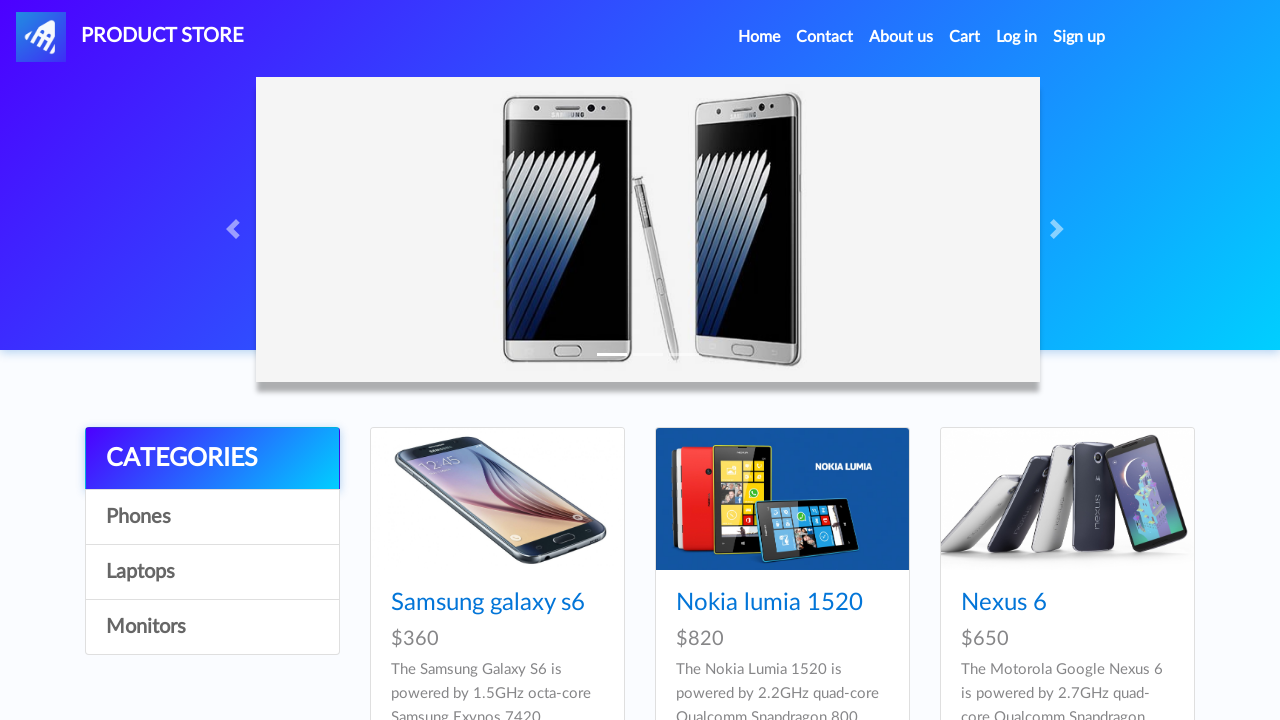

Clicked sign up button in navigation at (1079, 37) on a#signin2
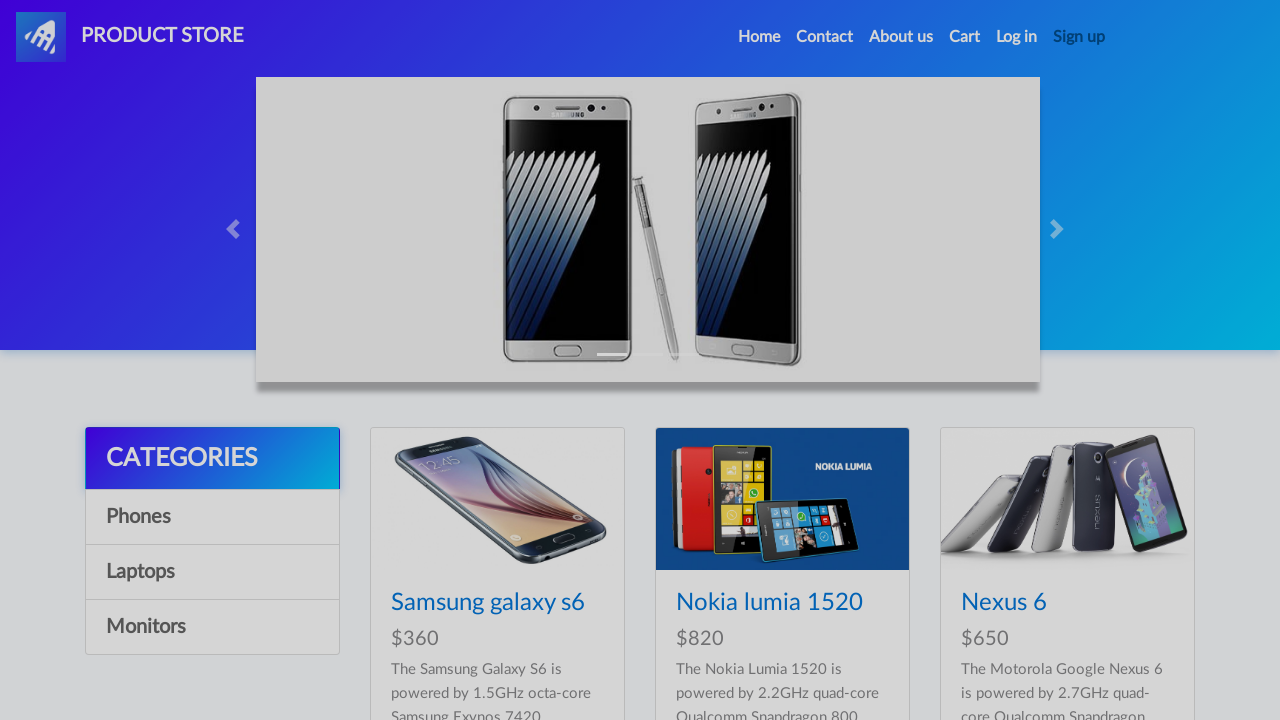

Sign up modal appeared
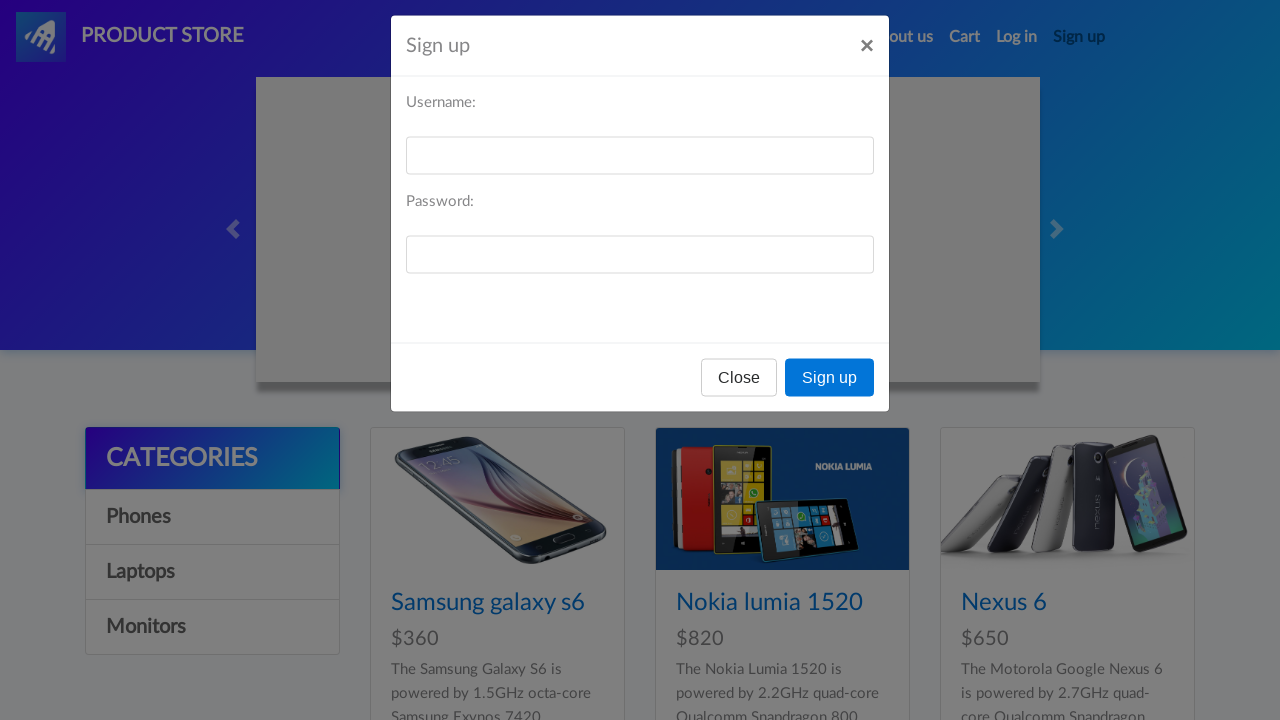

Filled username field with 'testuser847' on #sign-username
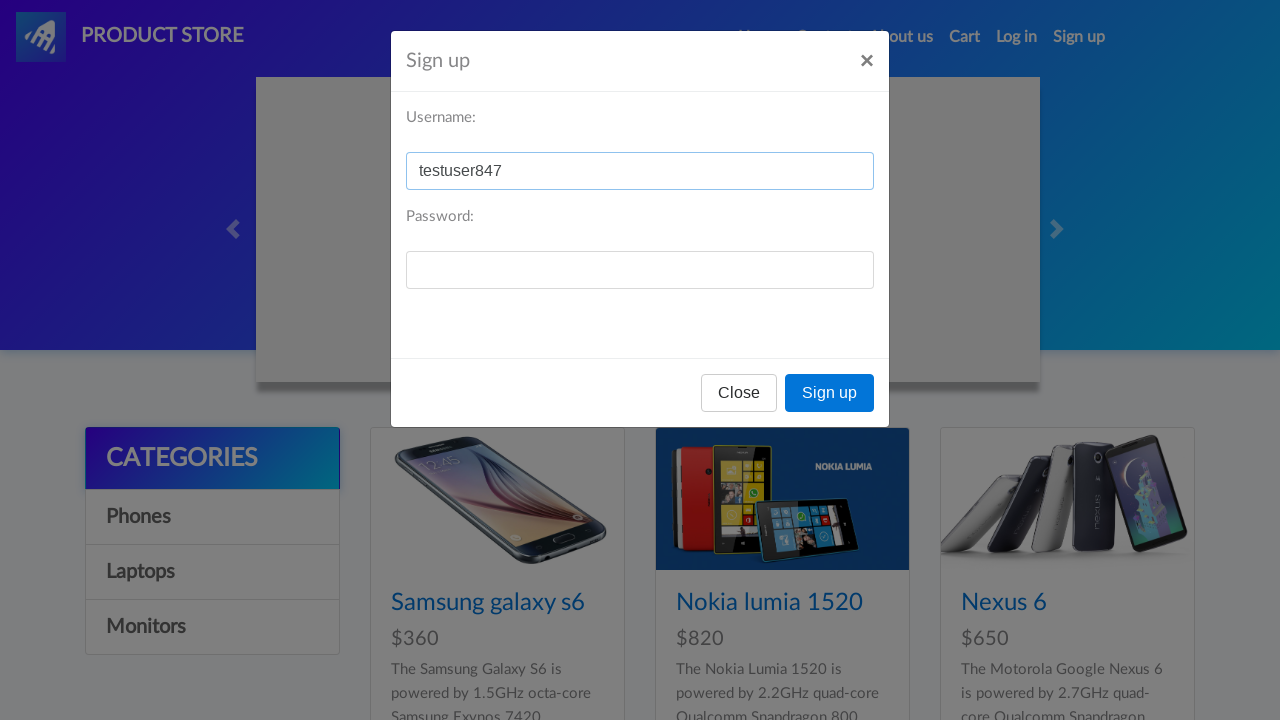

Filled password field with 'Pass123456' on #sign-password
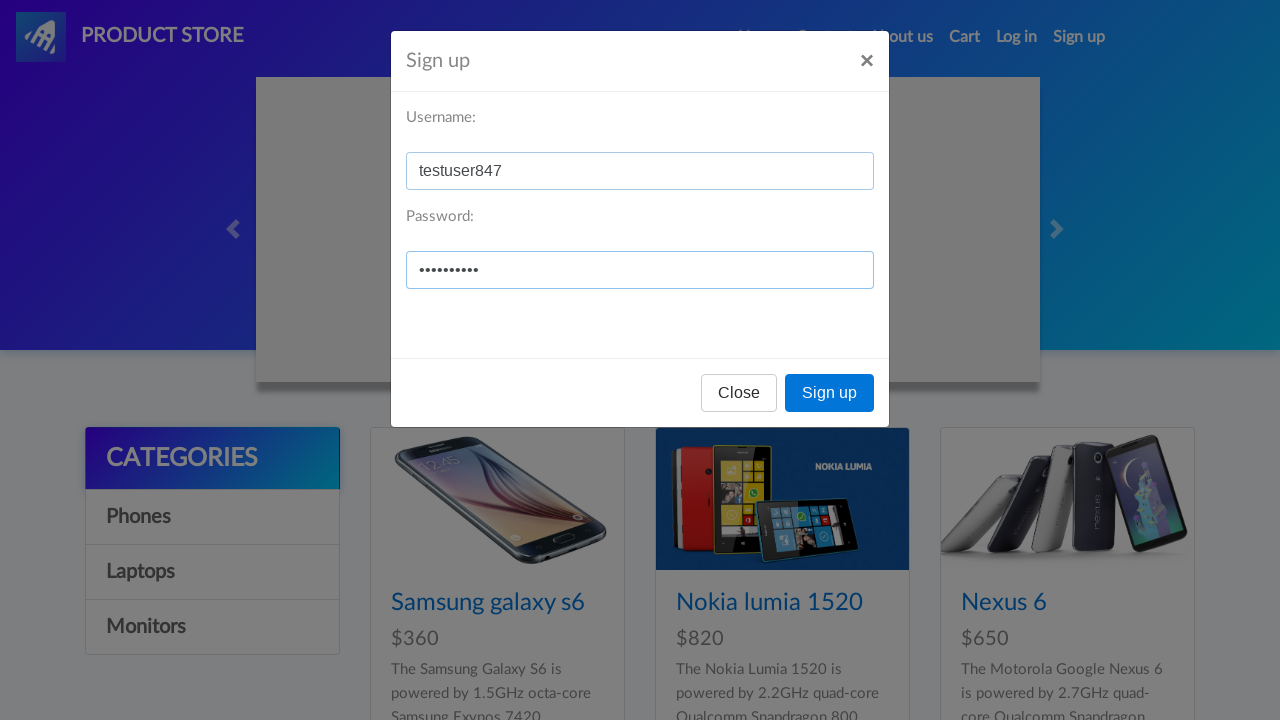

Clicked register button to submit sign up form at (830, 393) on button[onclick='register()']
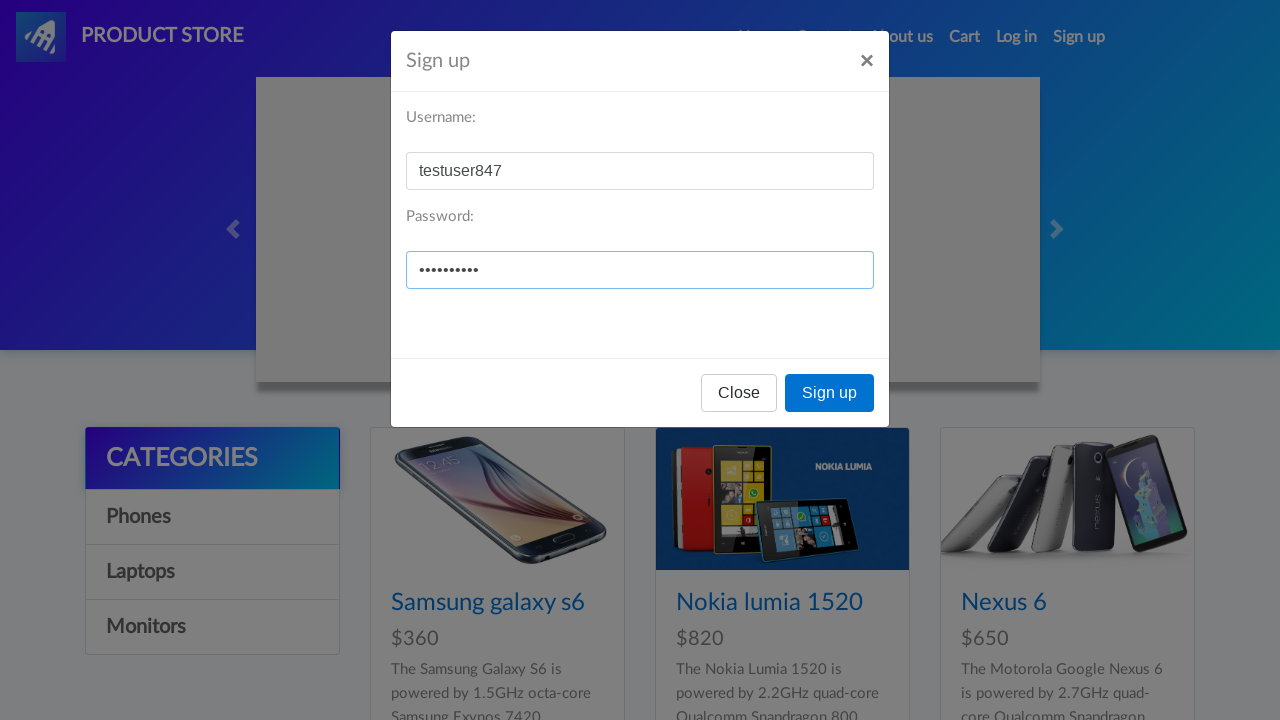

Accepted confirmation alert after sign up
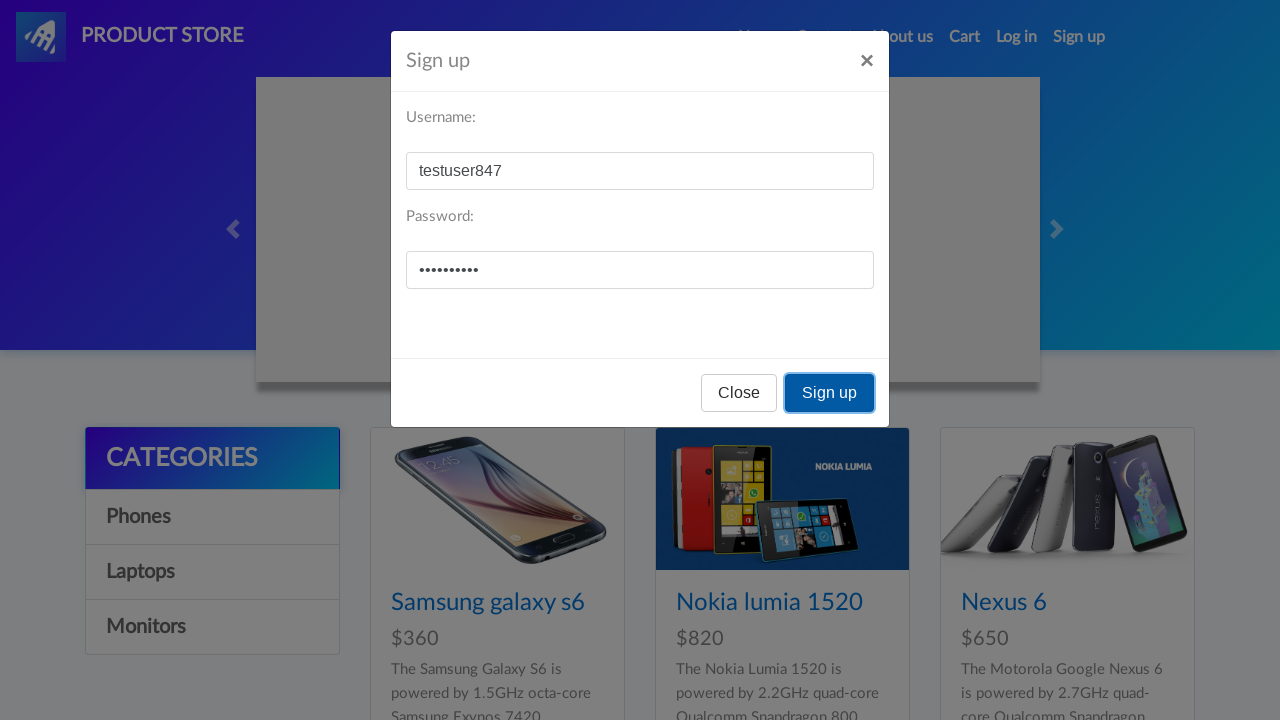

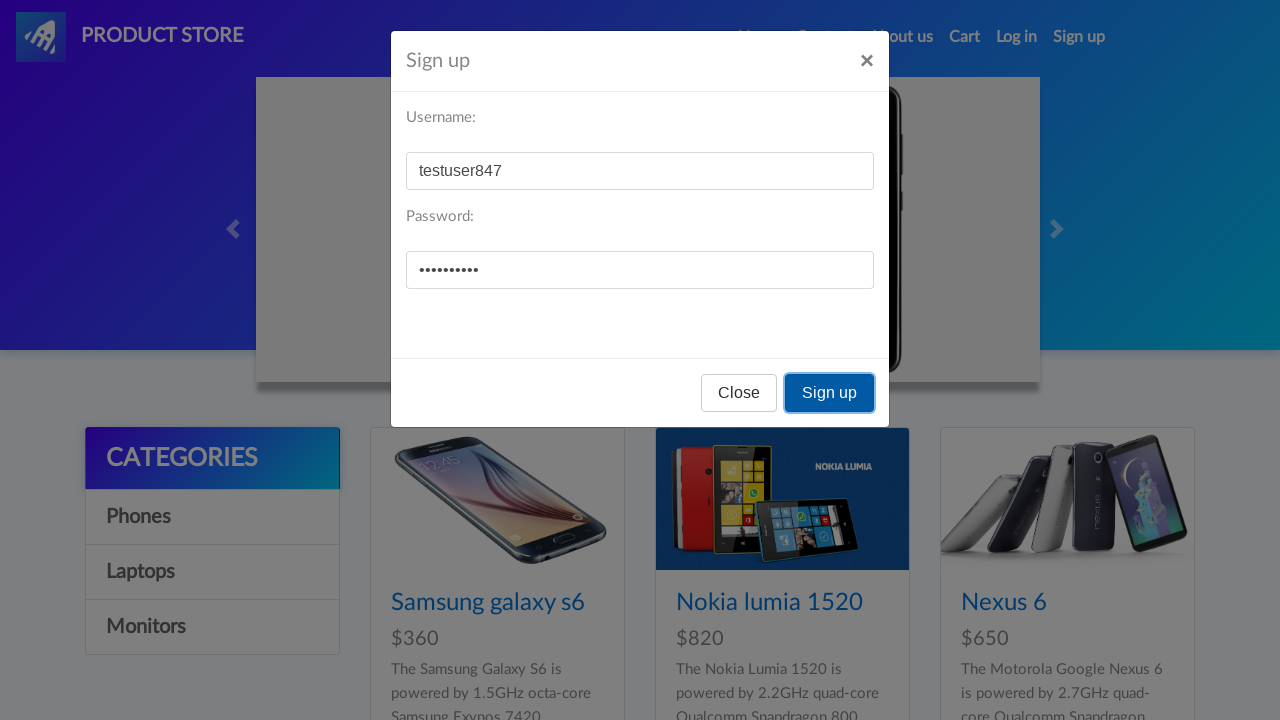